Retrieves and lists all anchor tag texts on the page

Starting URL: https://www.spotify.com

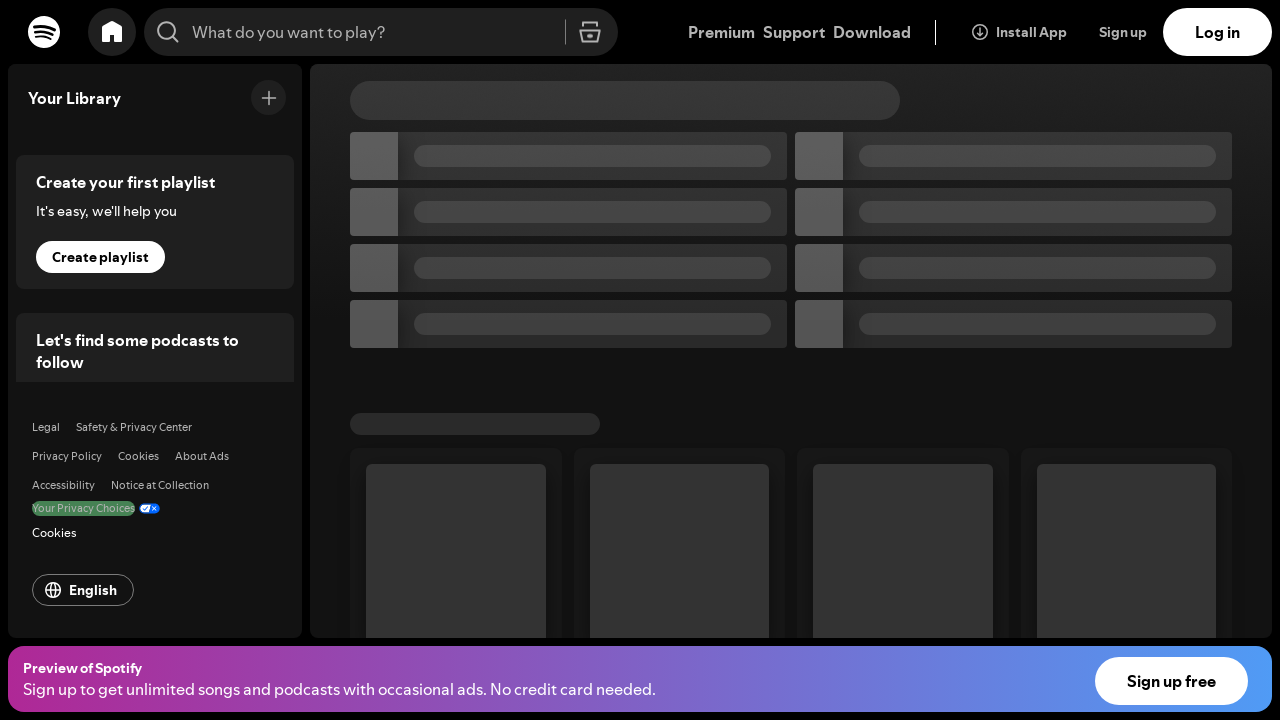

Navigated to https://www.spotify.com
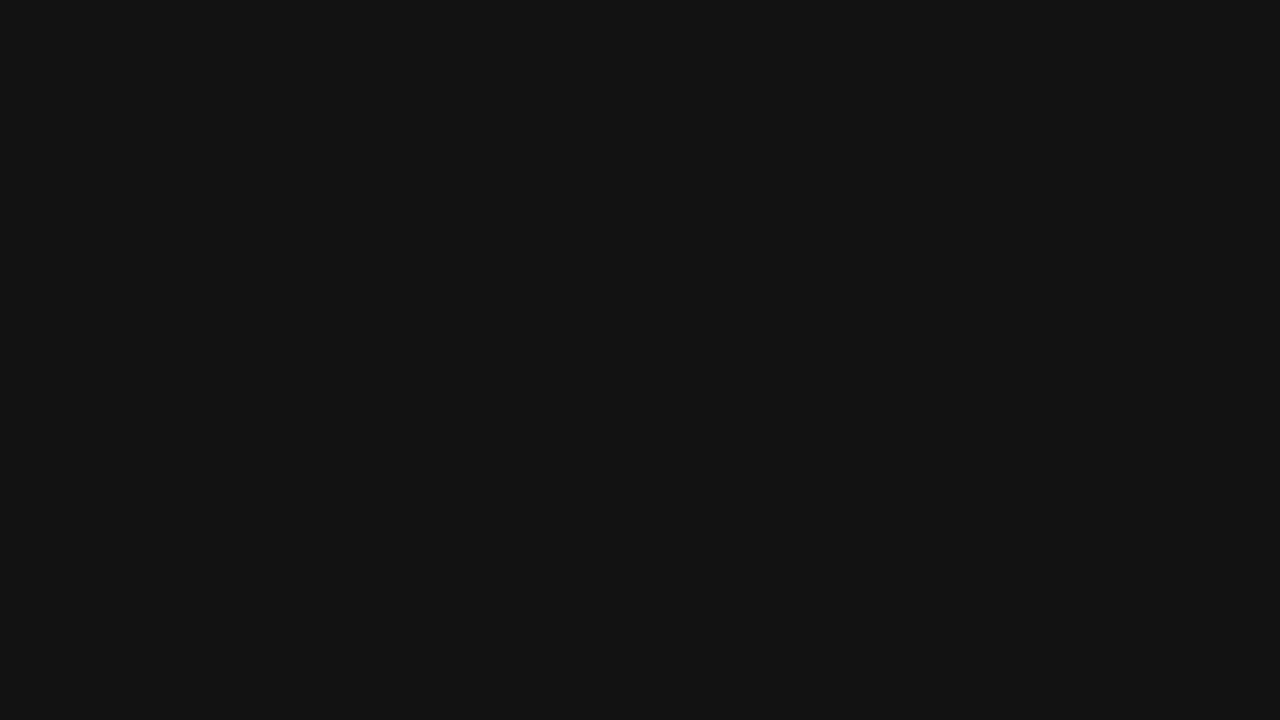

Retrieved all anchor tag elements from the page
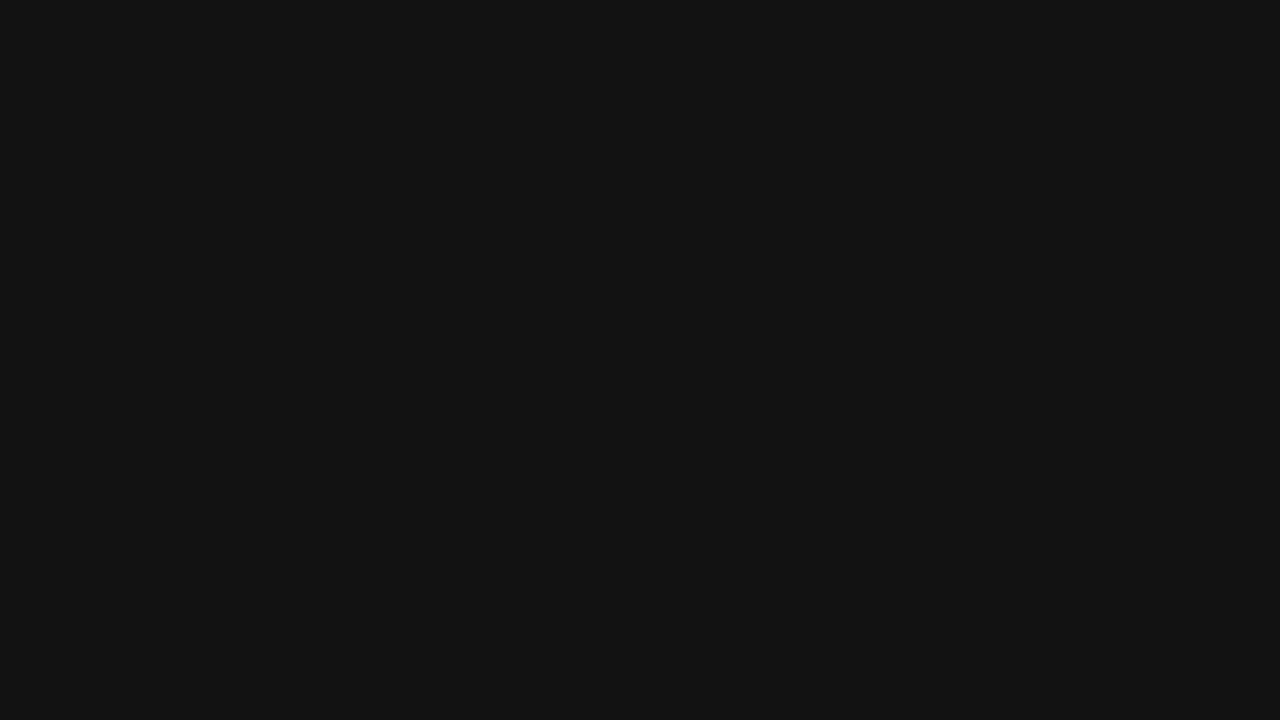

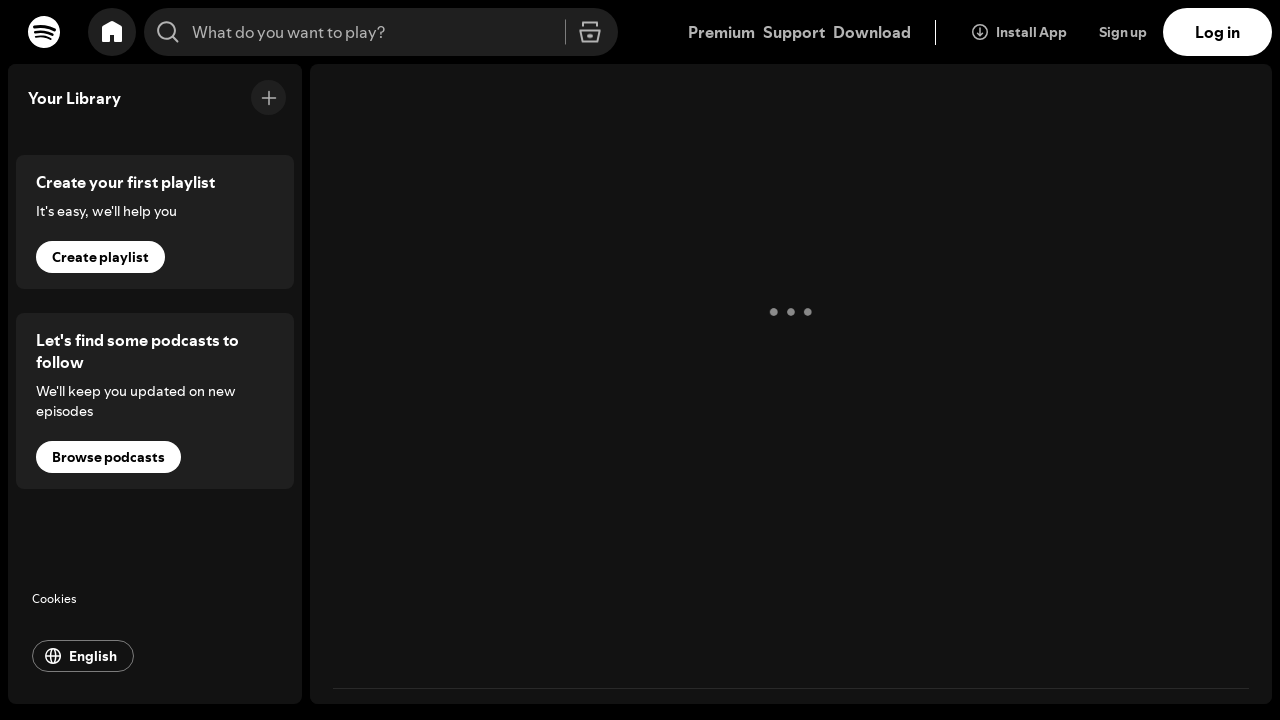